Tests handling a JavaScript alert by accepting it and logging the message

Starting URL: http://www.lambdatest.com/selenium-playground/javascript-alert-box-demo

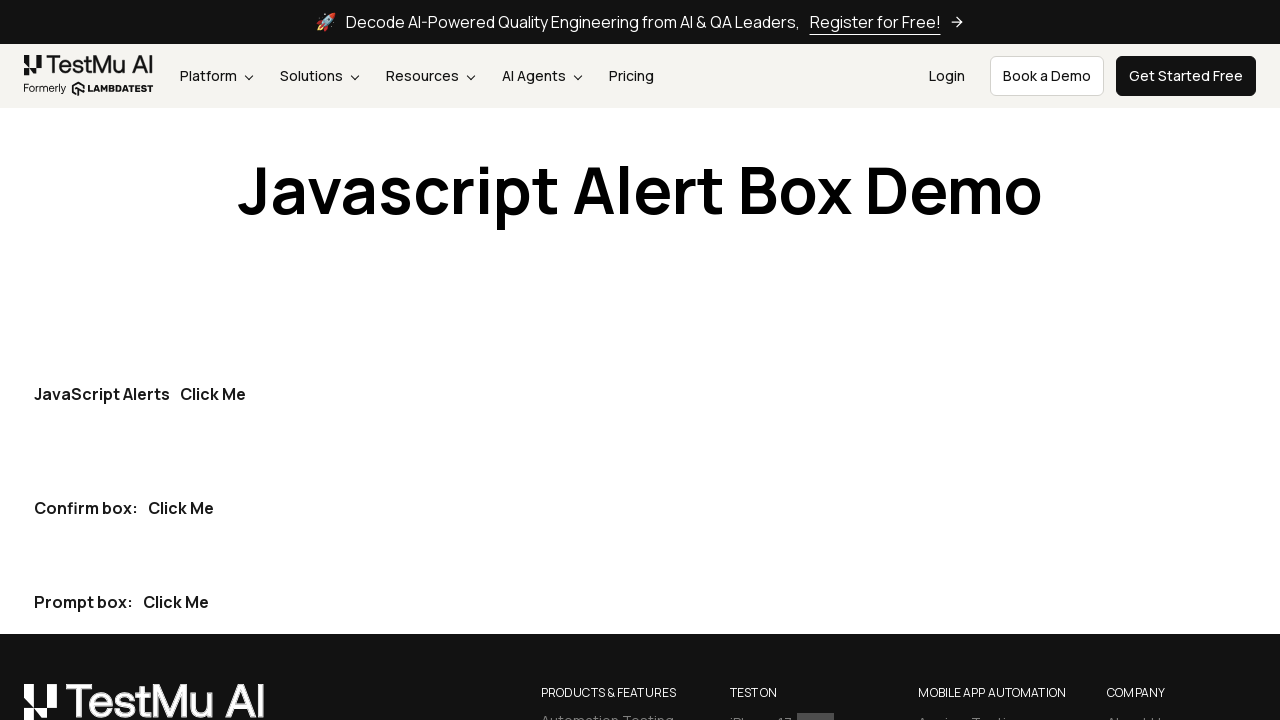

Set up dialog handler to accept alerts
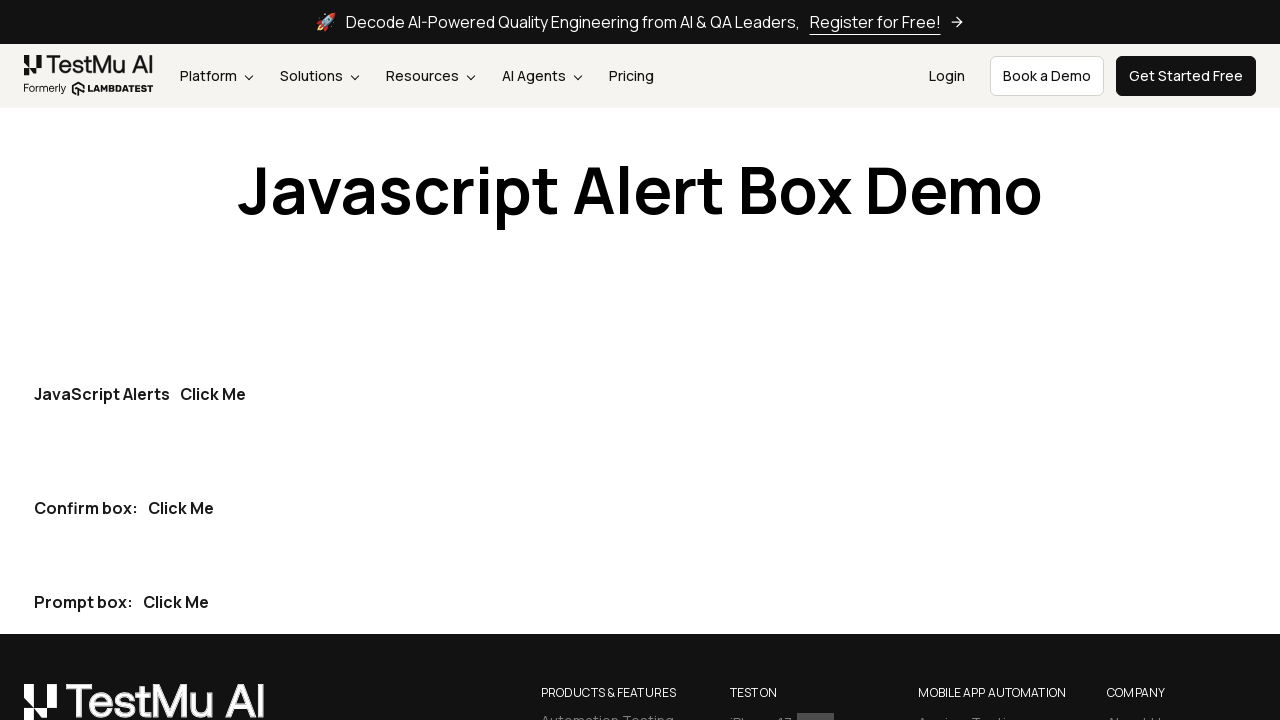

Clicked 'Click Me' button to trigger JavaScript alert at (213, 394) on button:has-text('Click Me') >> nth=0
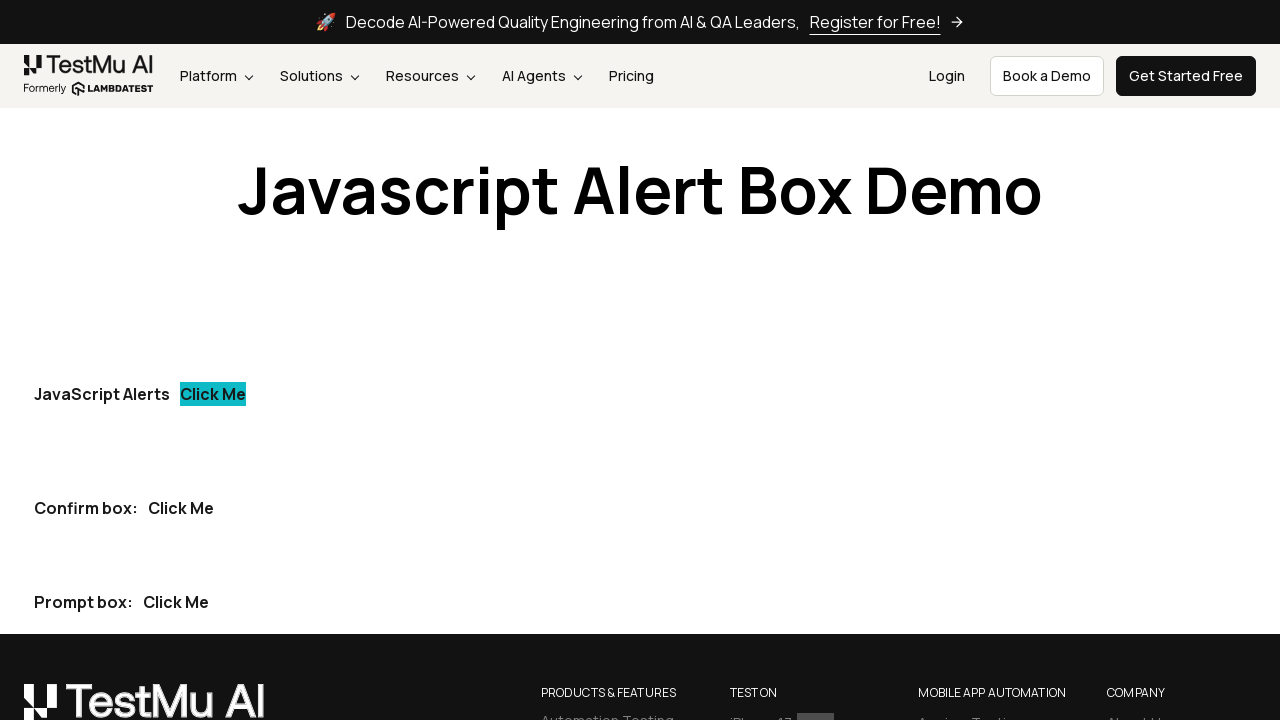

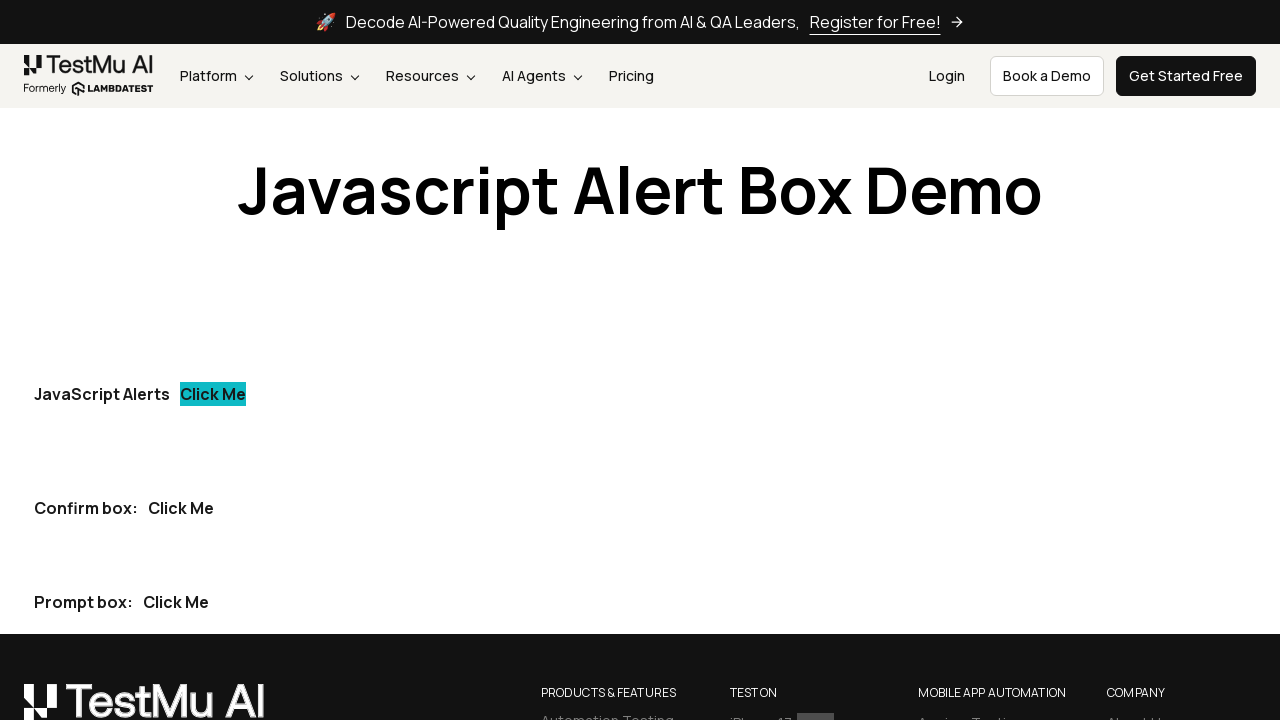